Navigates to DemoQA homepage and clicks on the Alerts, Frame & Windows section

Starting URL: https://demoqa.com/

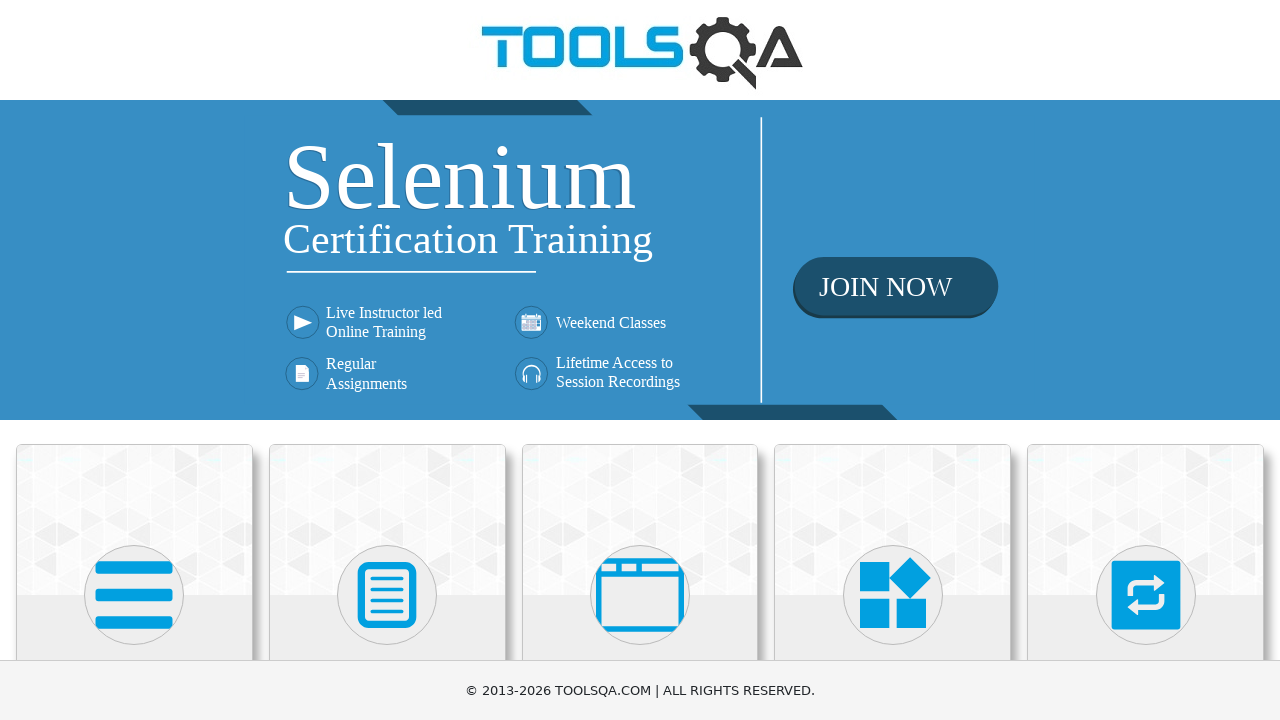

Clicked on the Alerts, Frame & Windows section card at (640, 360) on xpath=//h5[text()='Alerts, Frame & Windows']/..
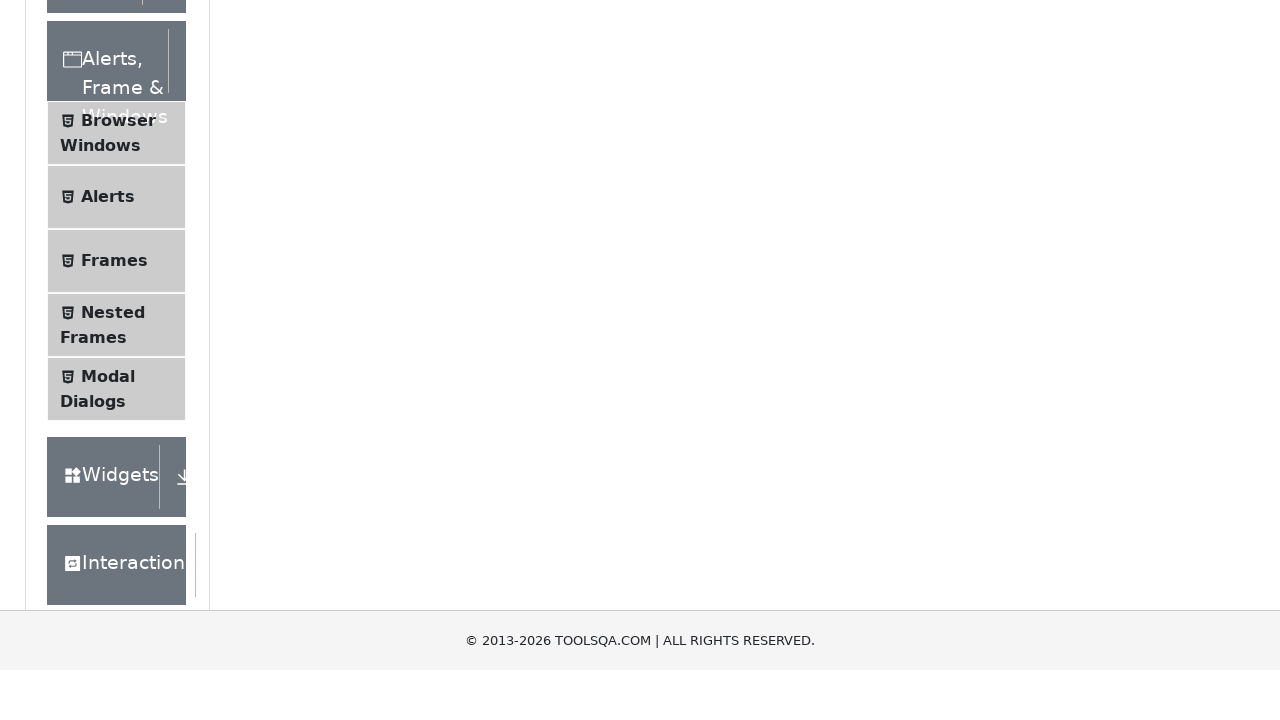

Navigation to Alerts, Frame & Windows page completed
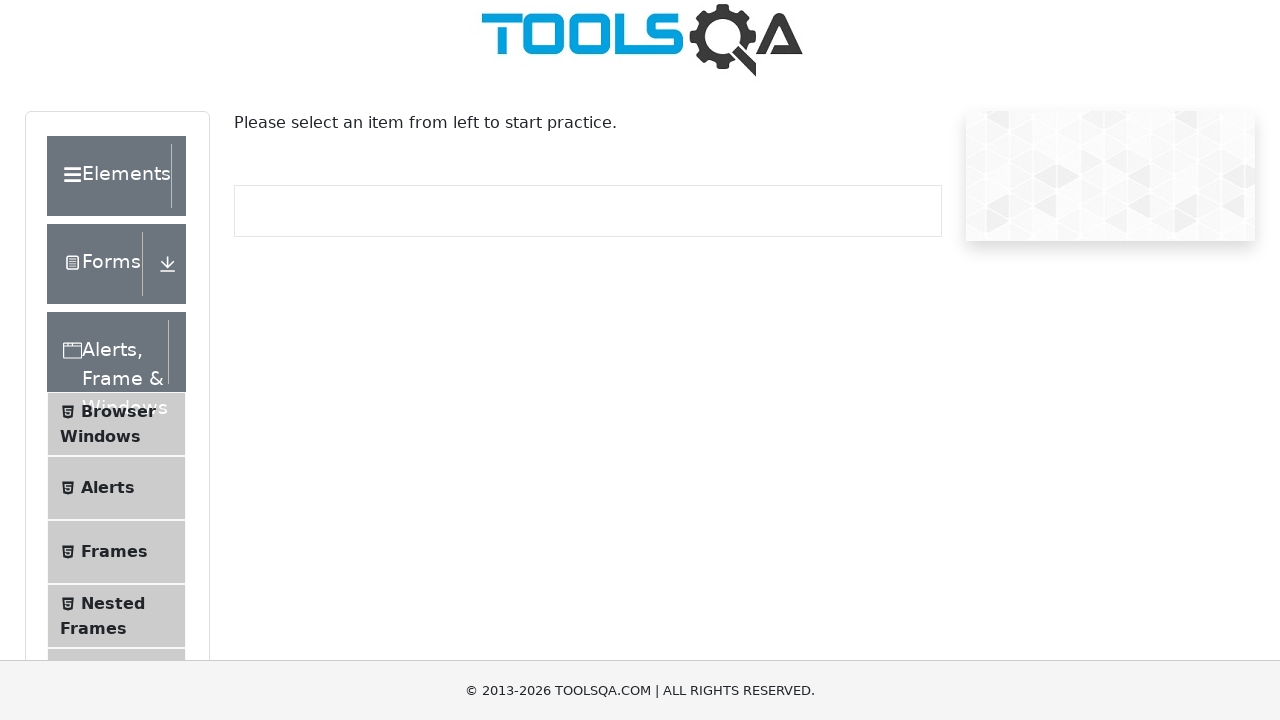

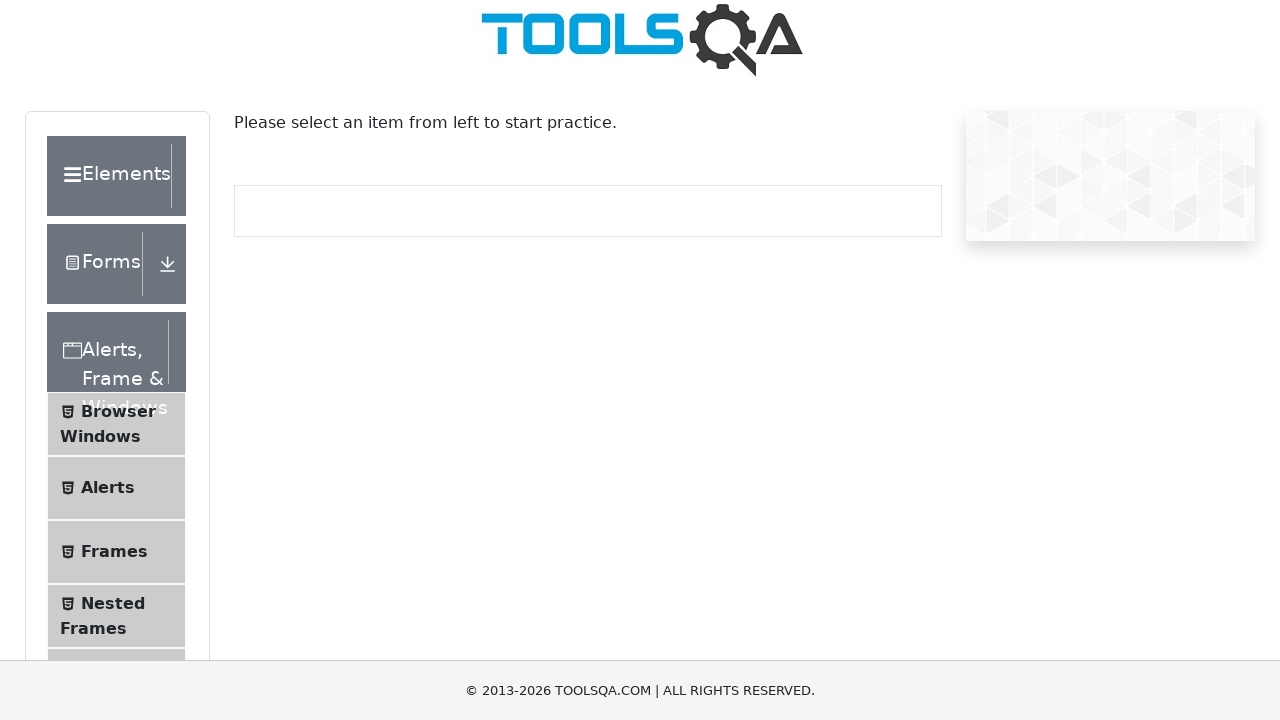